Tests web form submission by entering text into a text box and clicking the submit button, then verifying the success message is displayed.

Starting URL: https://www.selenium.dev/selenium/web/web-form.html

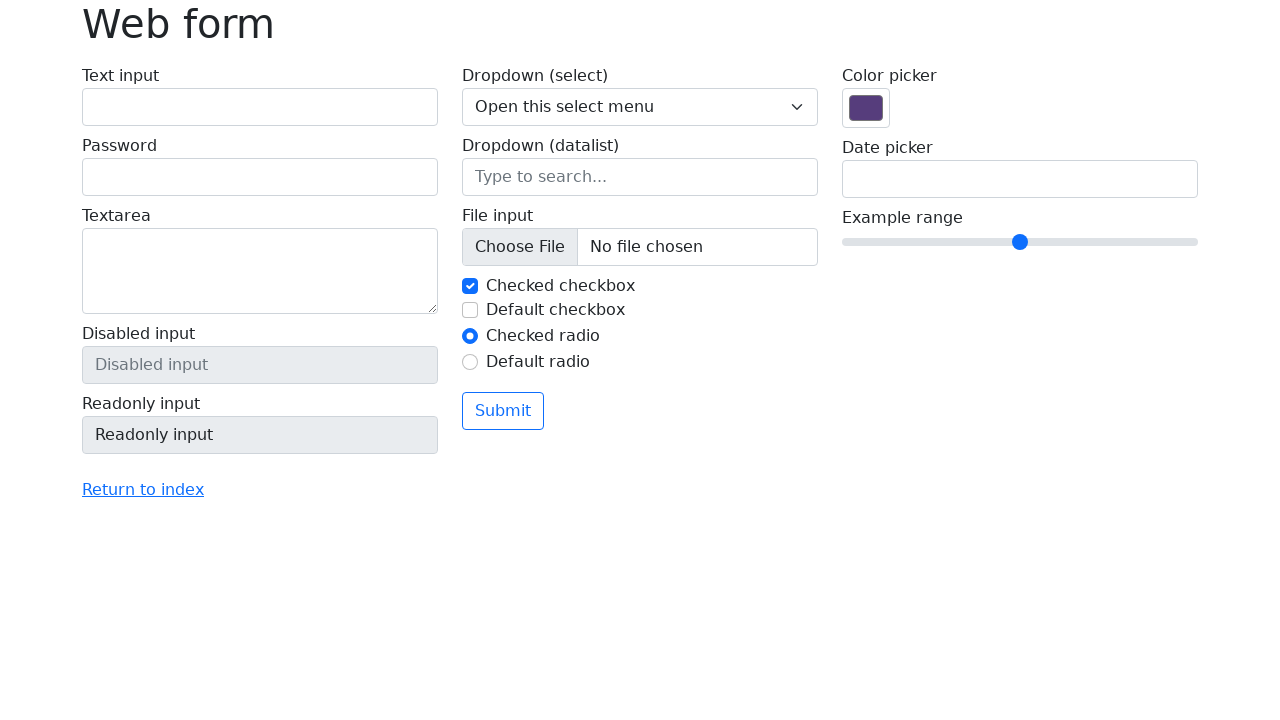

Web form text input field loaded and ready
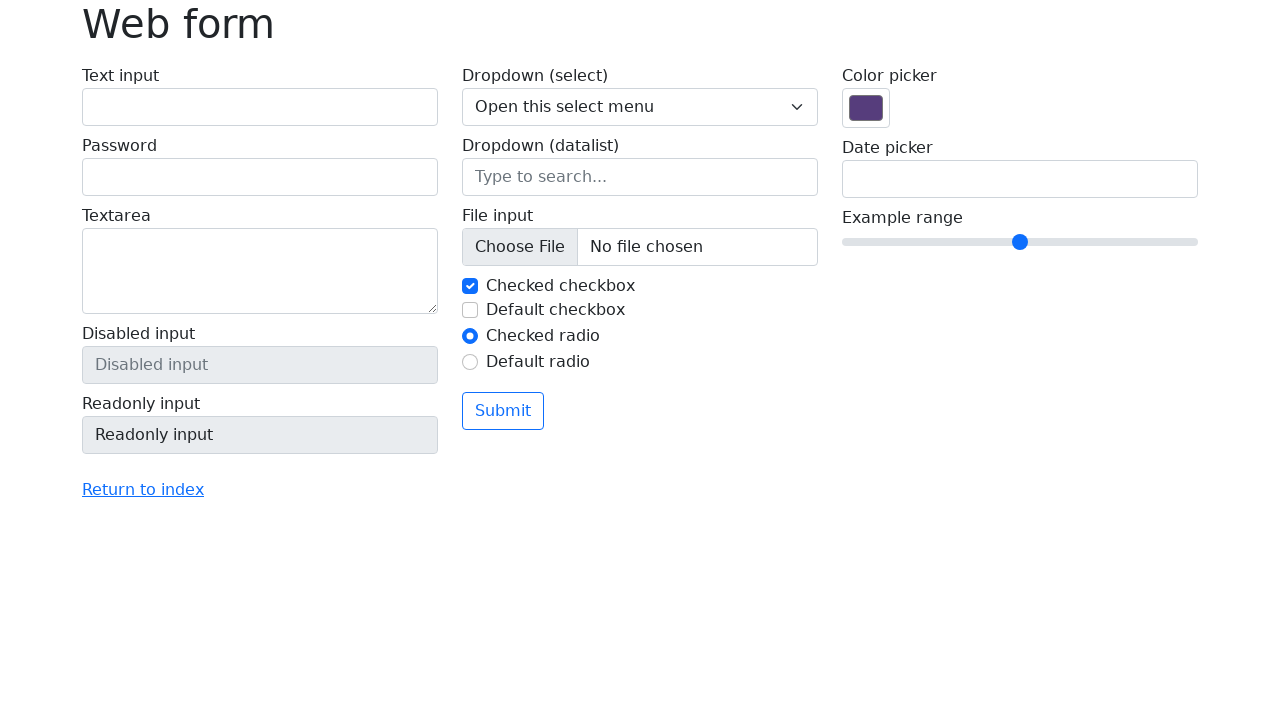

Entered 'Selenium WebDriver Test' into the text input field on input[name='my-text']
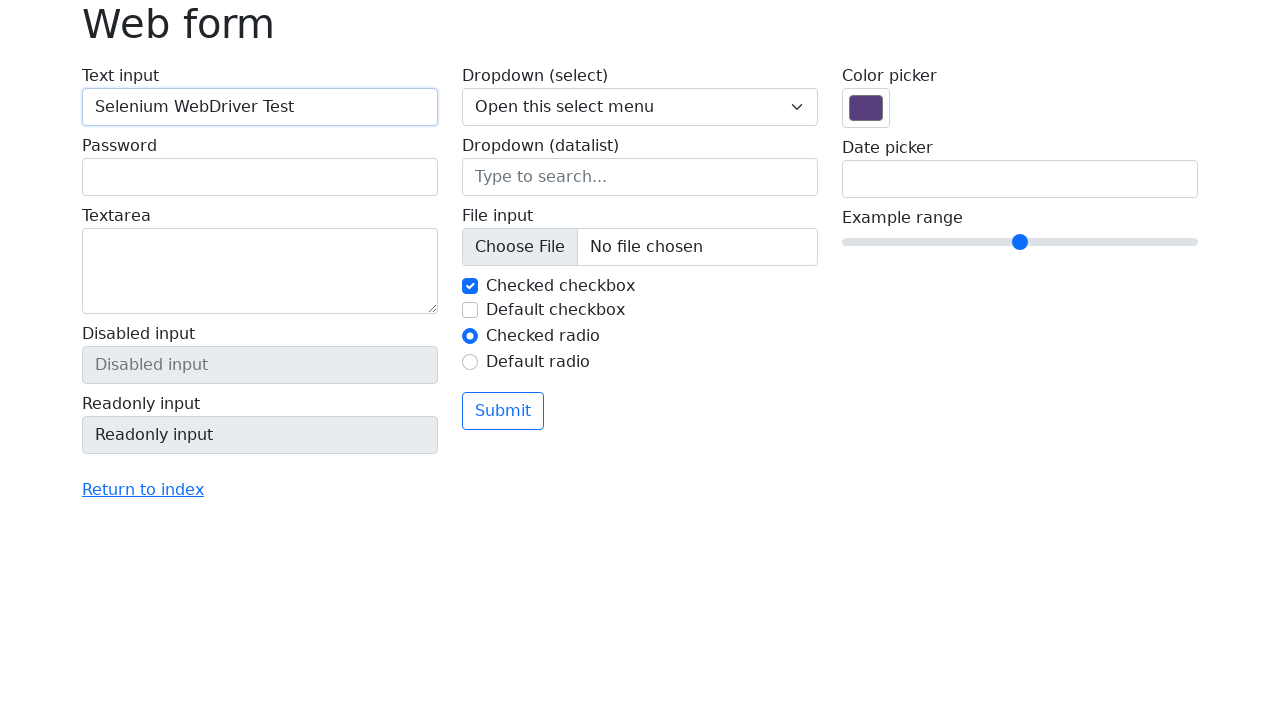

Clicked the submit button at (503, 411) on button
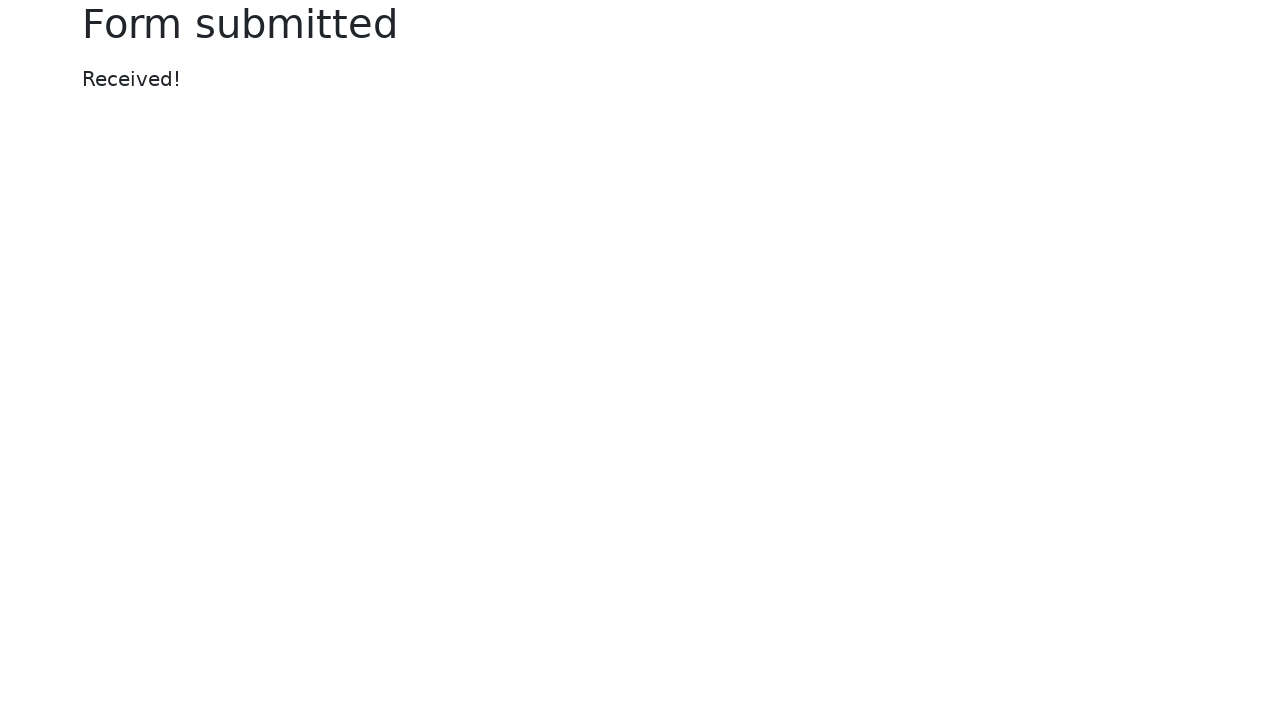

Success message displayed after form submission
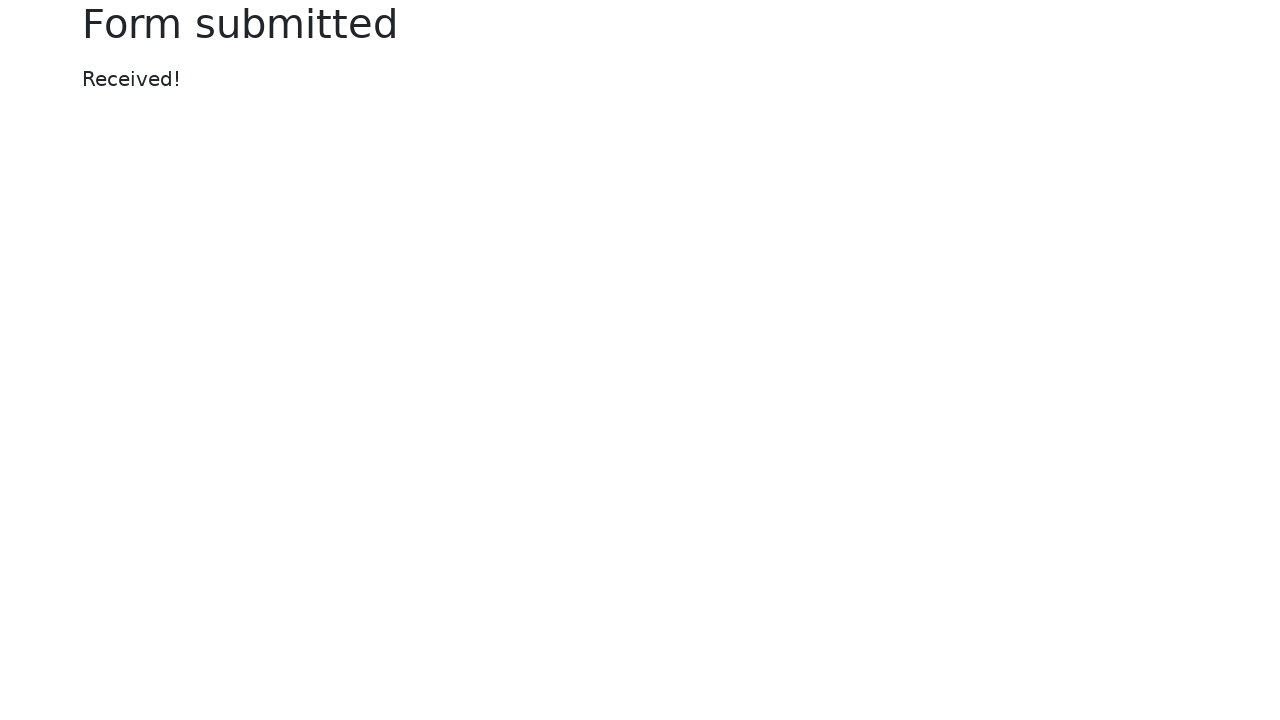

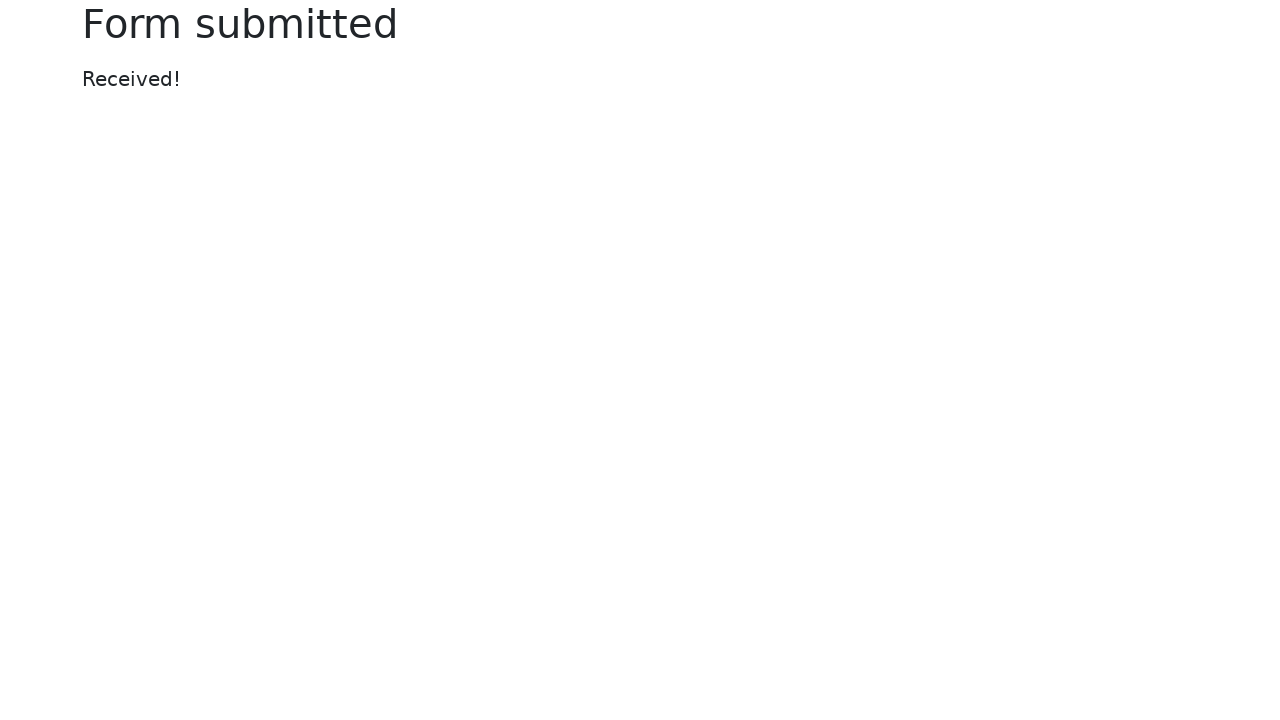